Tests adding 3 todo items and verifying they appear in order with correct count displayed

Starting URL: https://demo.playwright.dev/todomvc

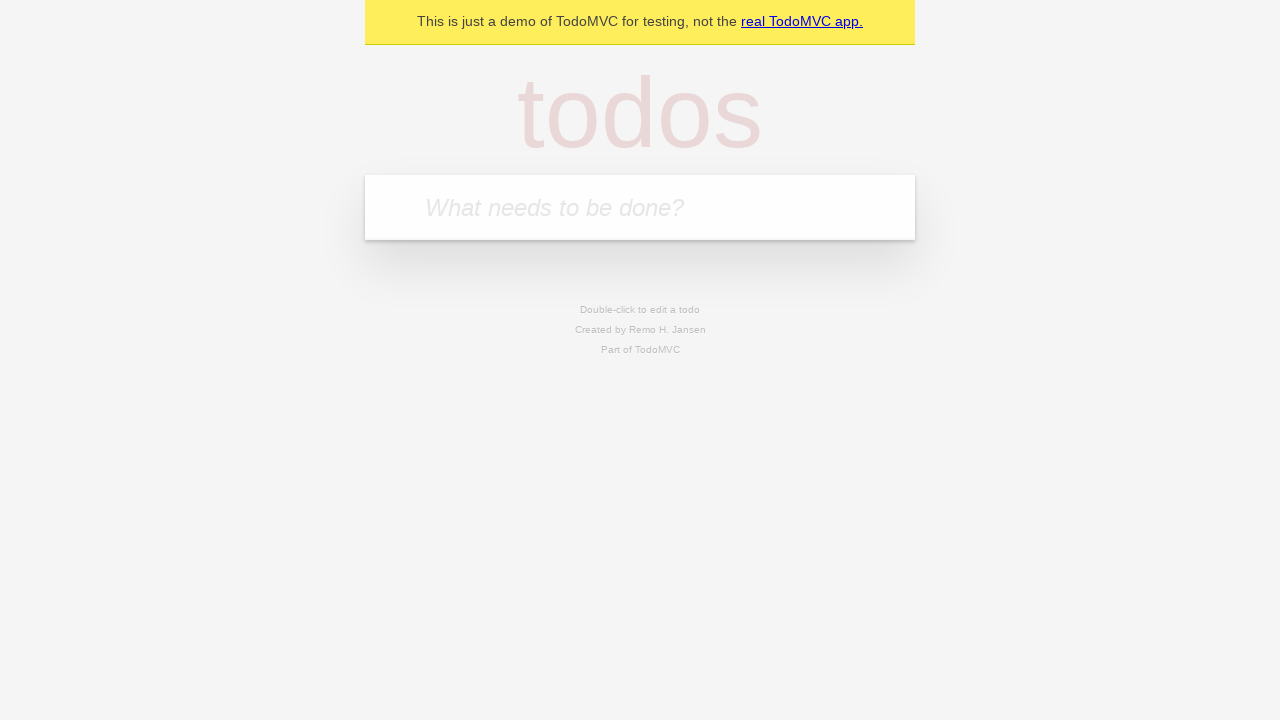

Filled todo input with 'buy some cheese' on internal:attr=[placeholder="What needs to be done?"i]
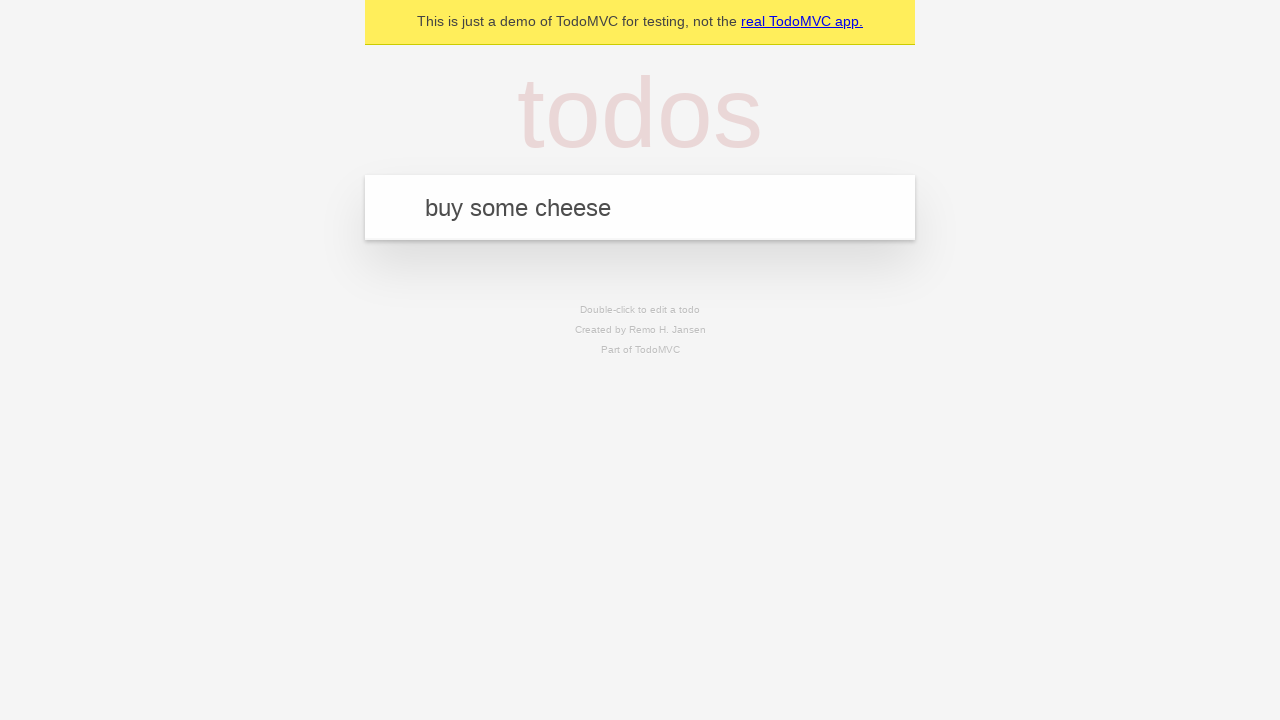

Pressed Enter to add first todo item on internal:attr=[placeholder="What needs to be done?"i]
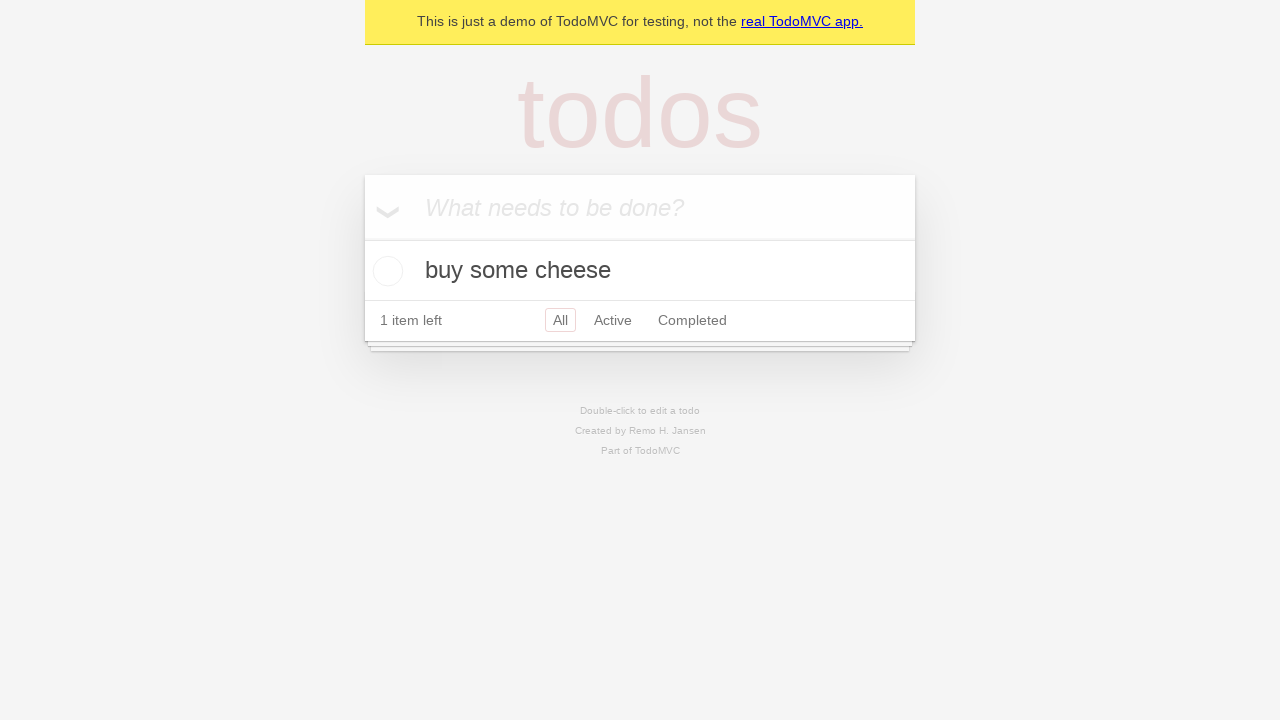

Filled todo input with 'feed the cat' on internal:attr=[placeholder="What needs to be done?"i]
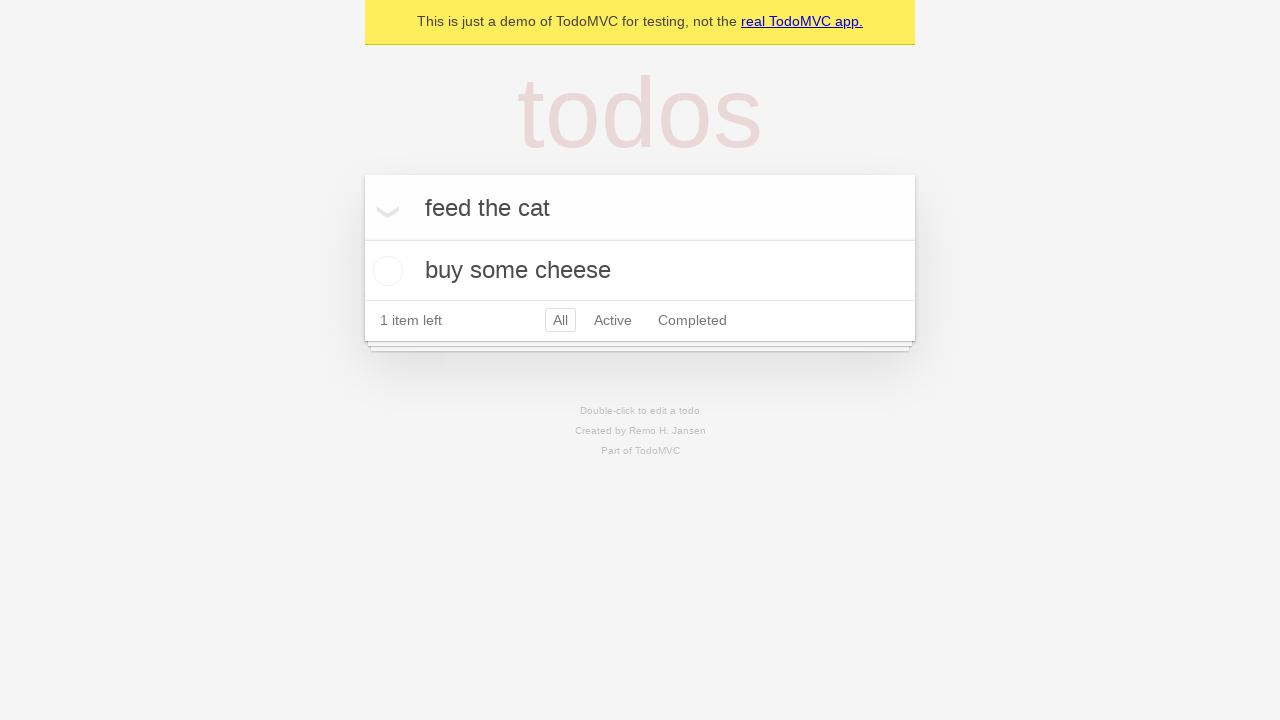

Pressed Enter to add second todo item on internal:attr=[placeholder="What needs to be done?"i]
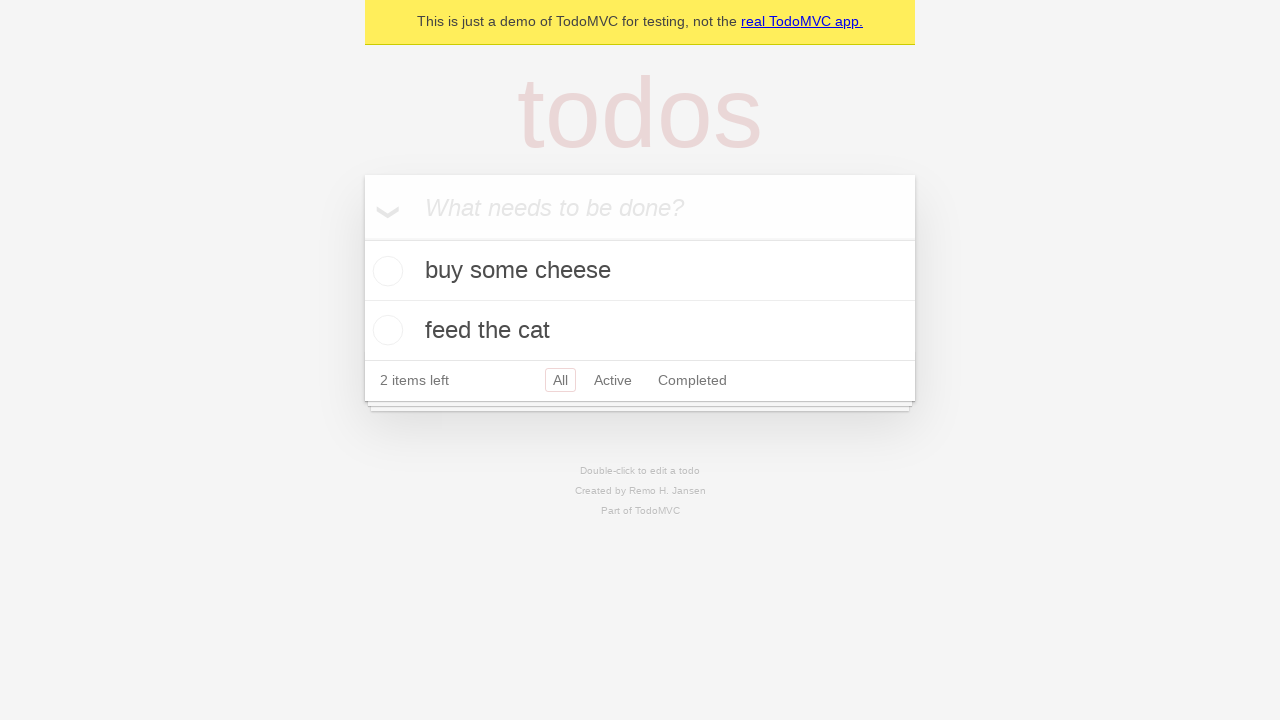

Filled todo input with 'book a doctors appointment' on internal:attr=[placeholder="What needs to be done?"i]
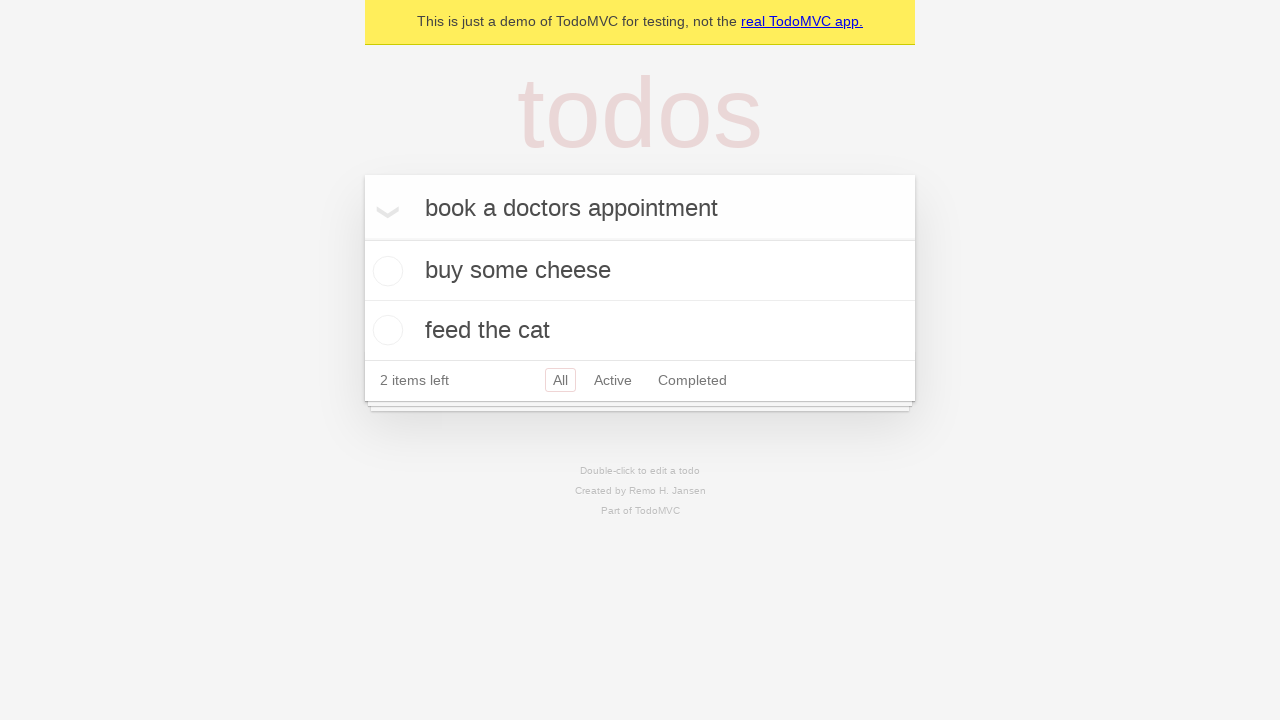

Pressed Enter to add third todo item on internal:attr=[placeholder="What needs to be done?"i]
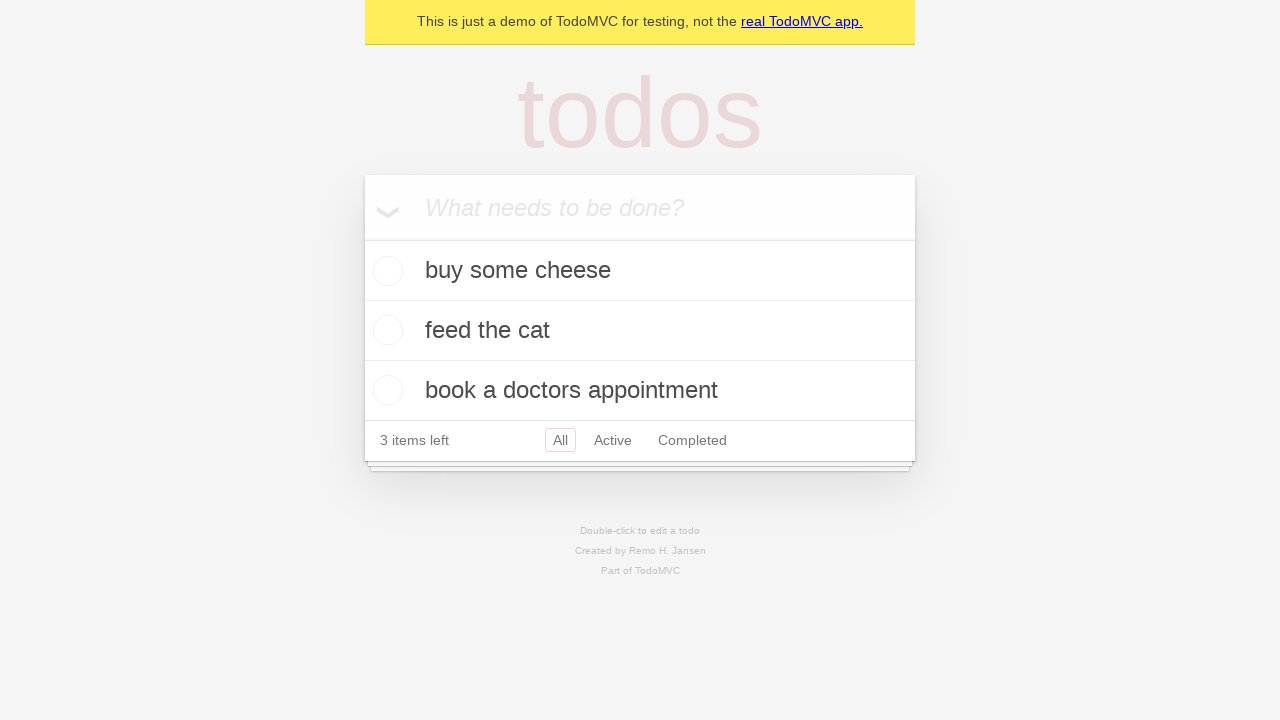

Waited for todo count element to appear, verifying all 3 items were added
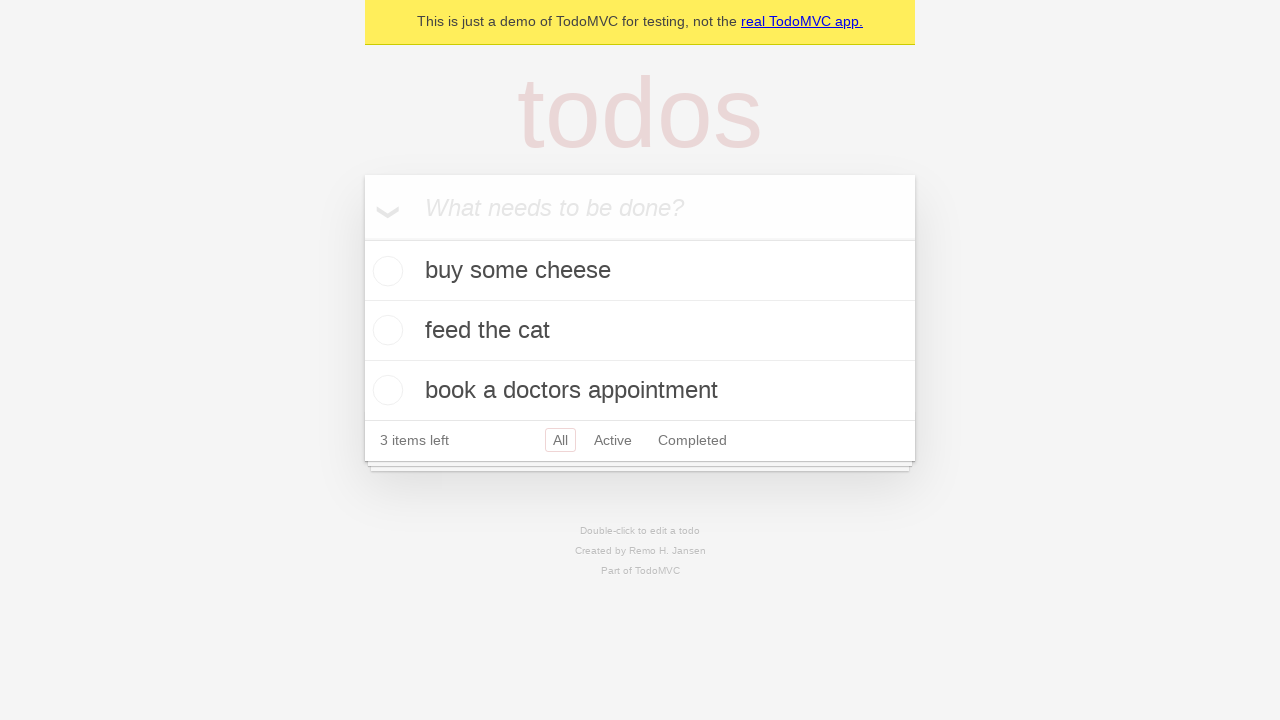

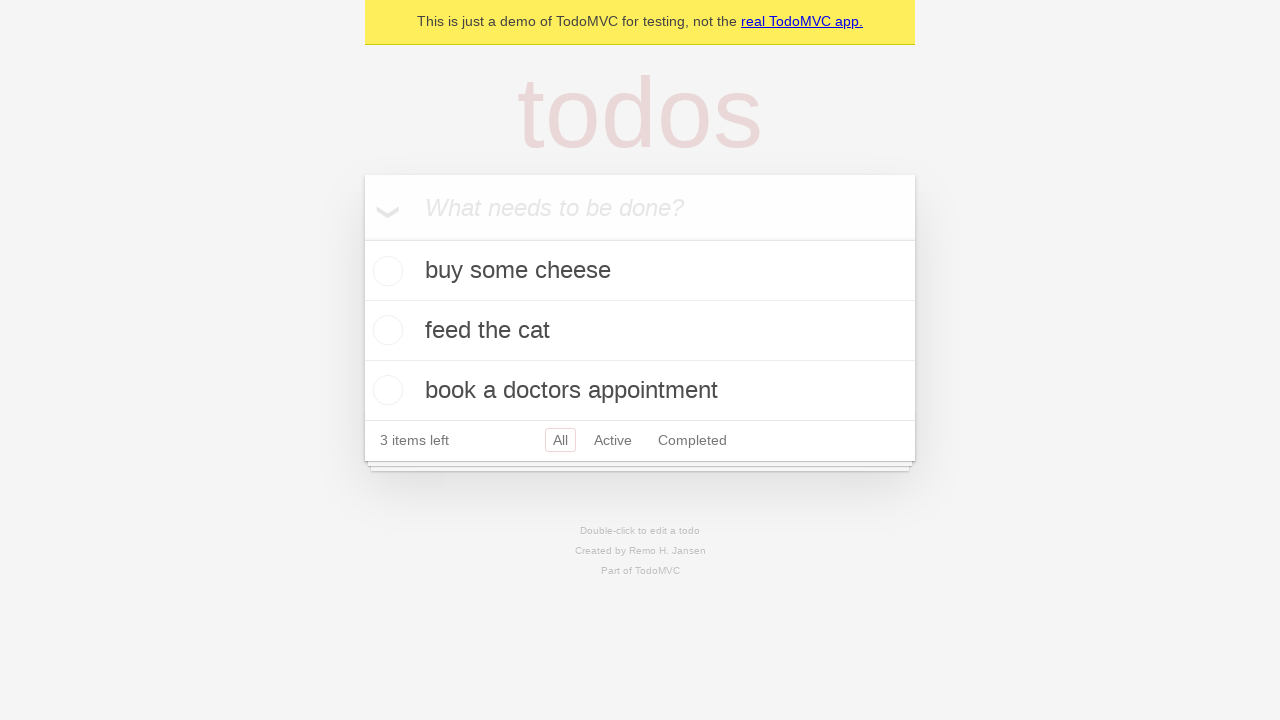